Tests a sample todo application by clicking on the first two list items to mark them complete, then adding a new todo item with custom text.

Starting URL: https://lambdatest.github.io/sample-todo-app/

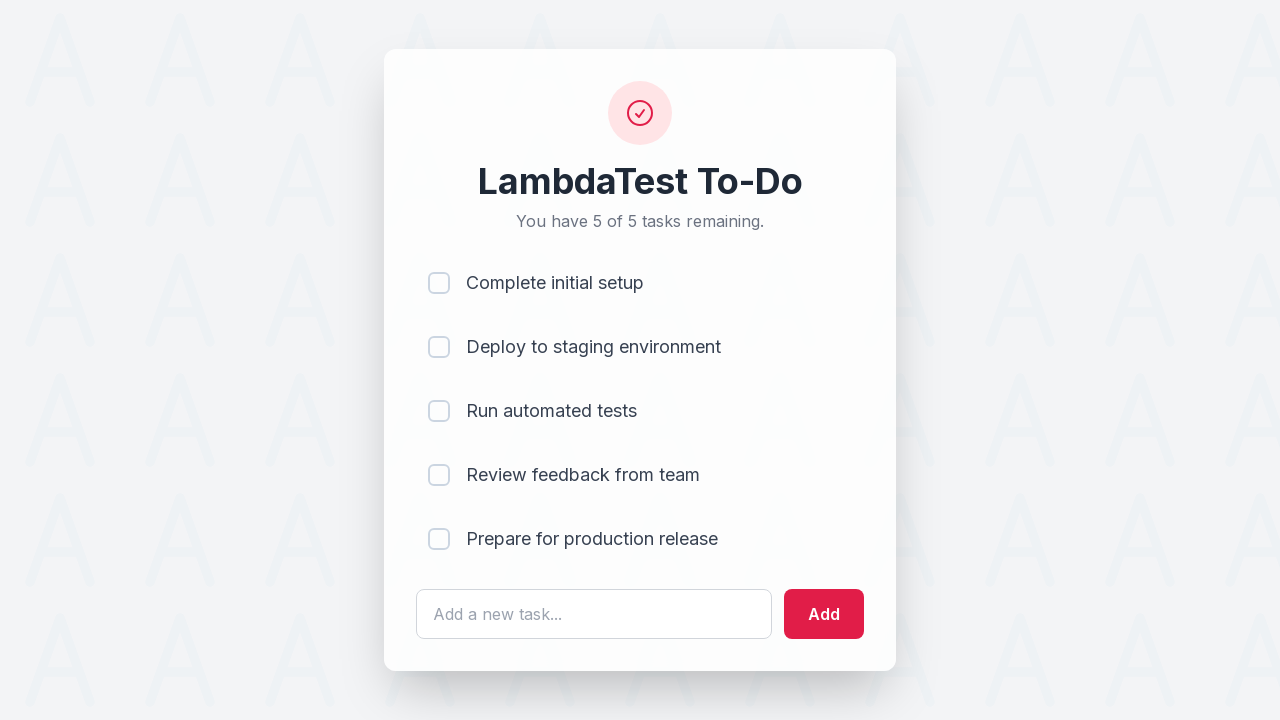

Clicked first list item to mark it complete at (439, 283) on input[name='li1']
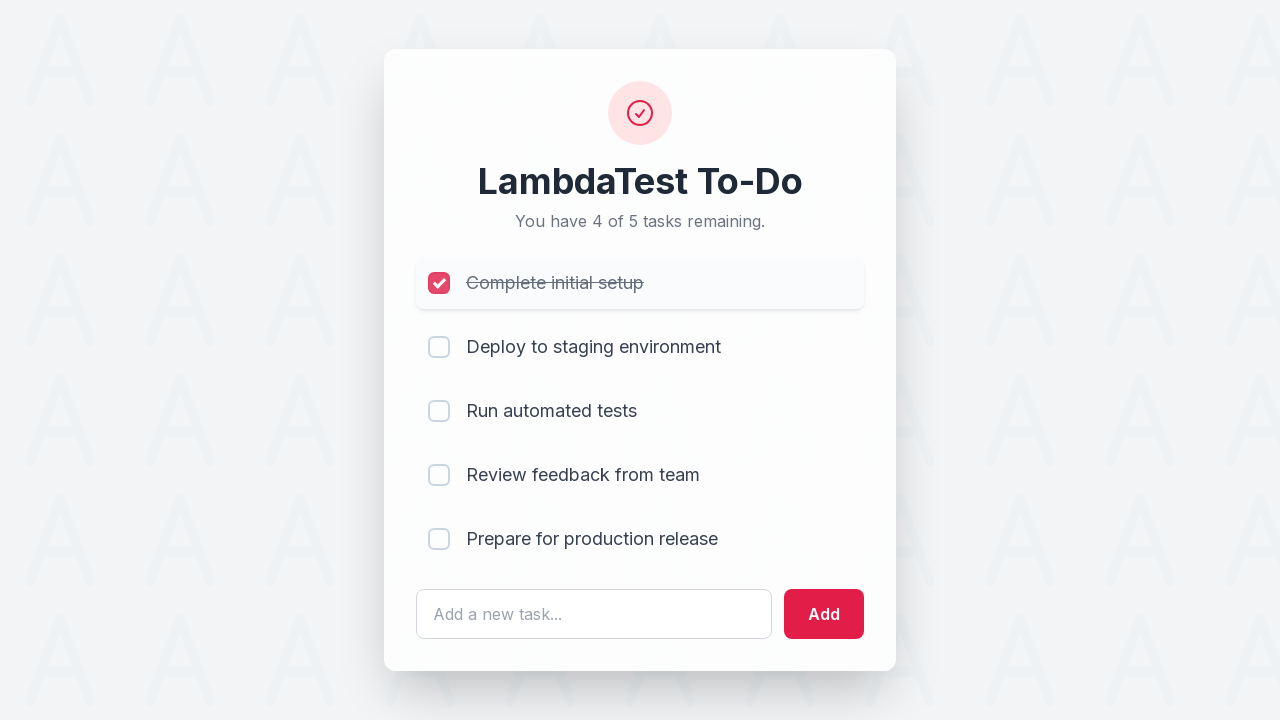

Clicked second list item to mark it complete at (439, 347) on input[name='li2']
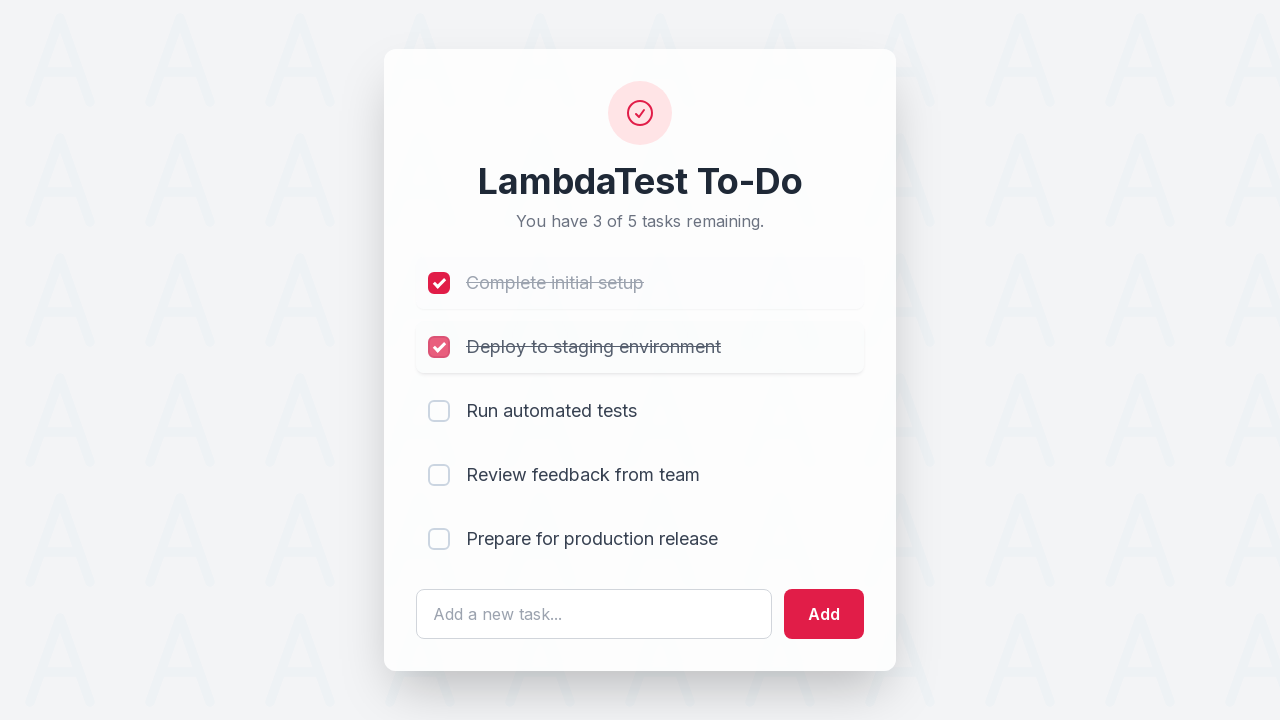

Entered 'Complete Lambdatest Tutorial' in the todo text field on #sampletodotext
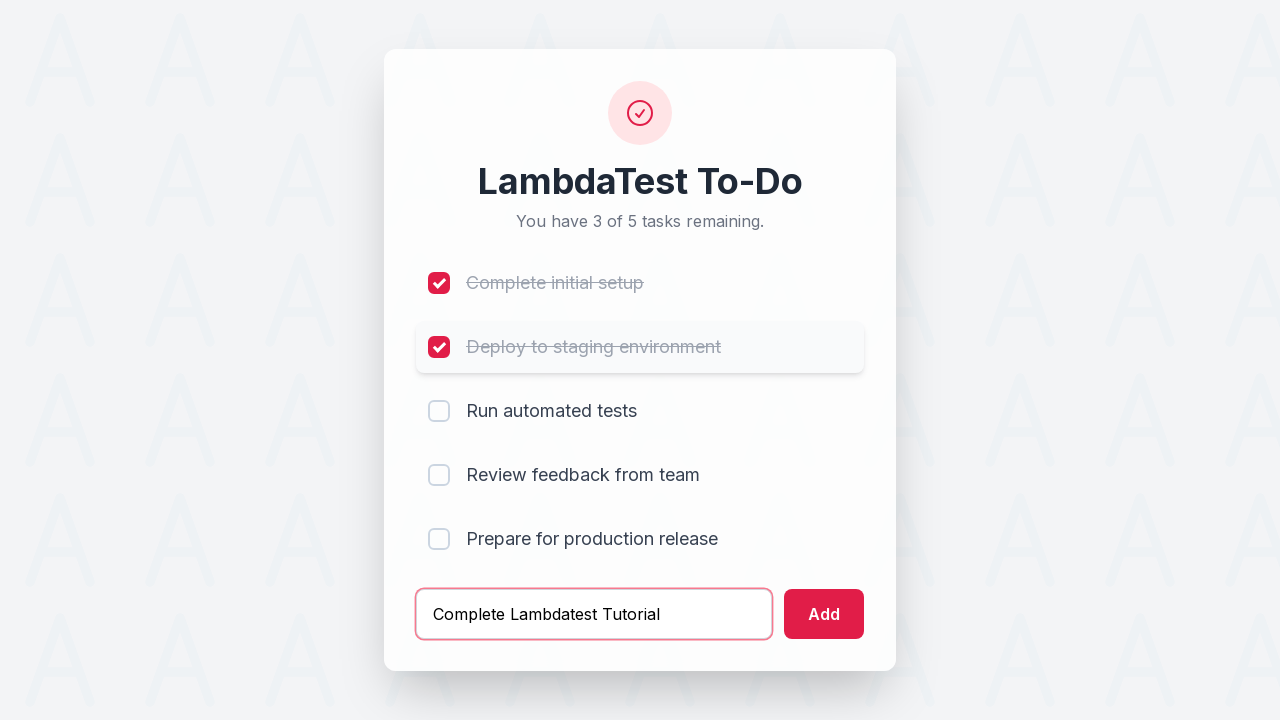

Clicked add button to create new todo item at (824, 614) on #addbutton
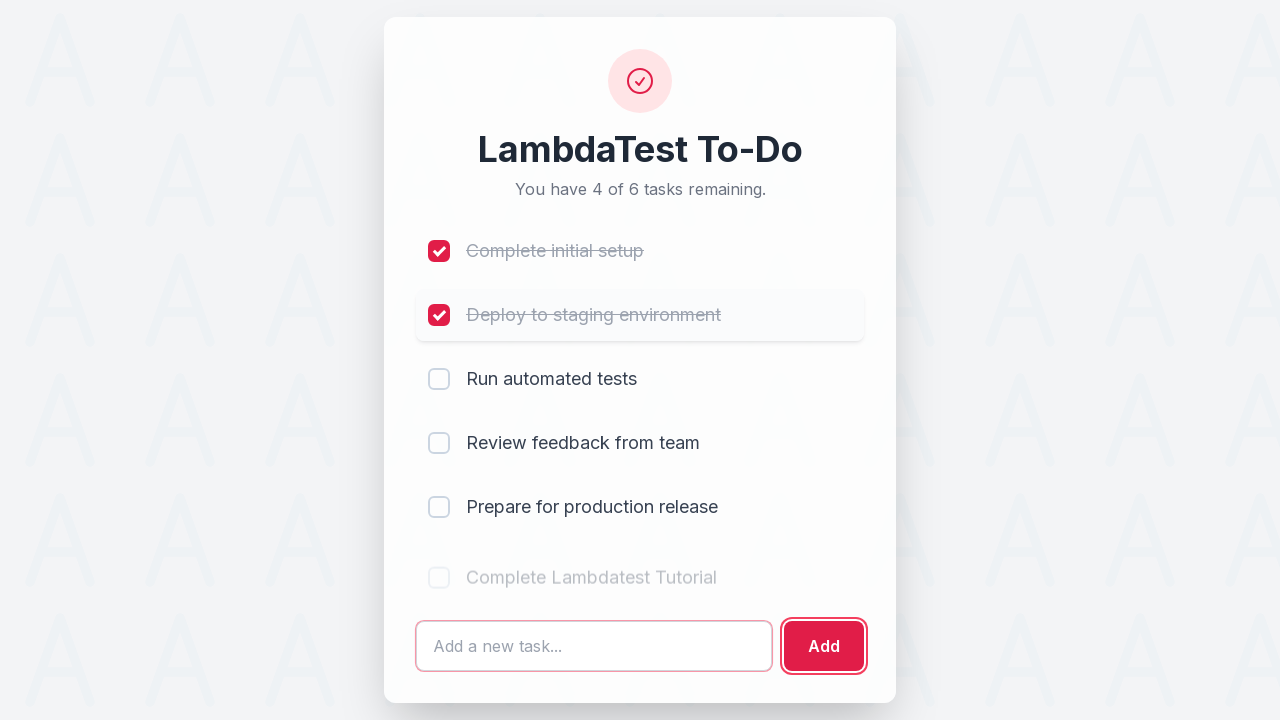

New todo item 'Complete Lambdatest Tutorial' appeared in the list
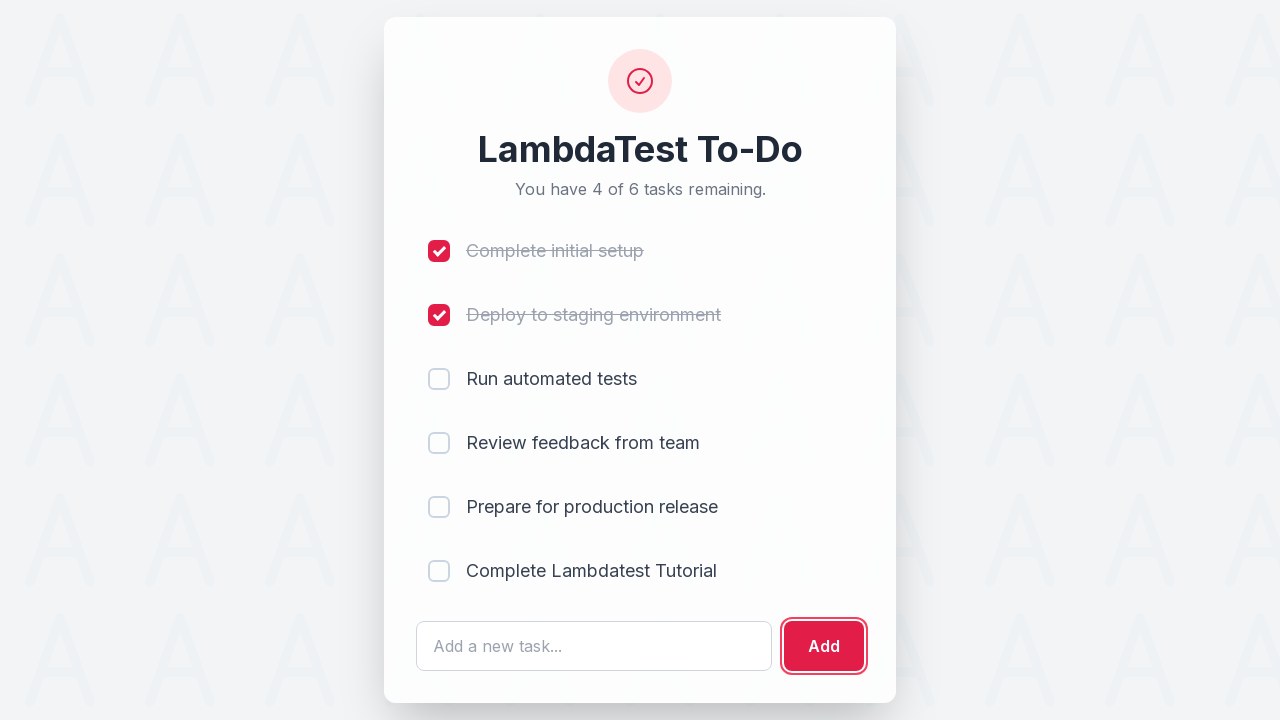

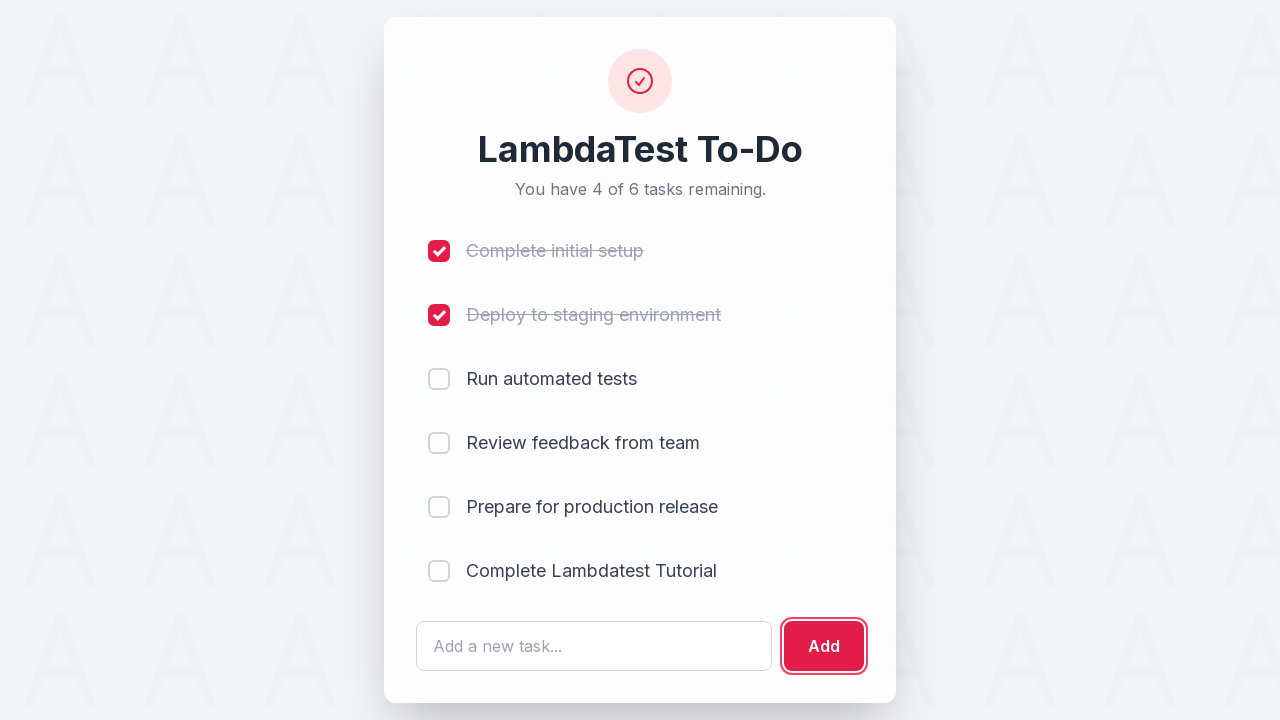